Tests text input field by entering text and verifying it was entered correctly

Starting URL: https://demoqa.com/text-box

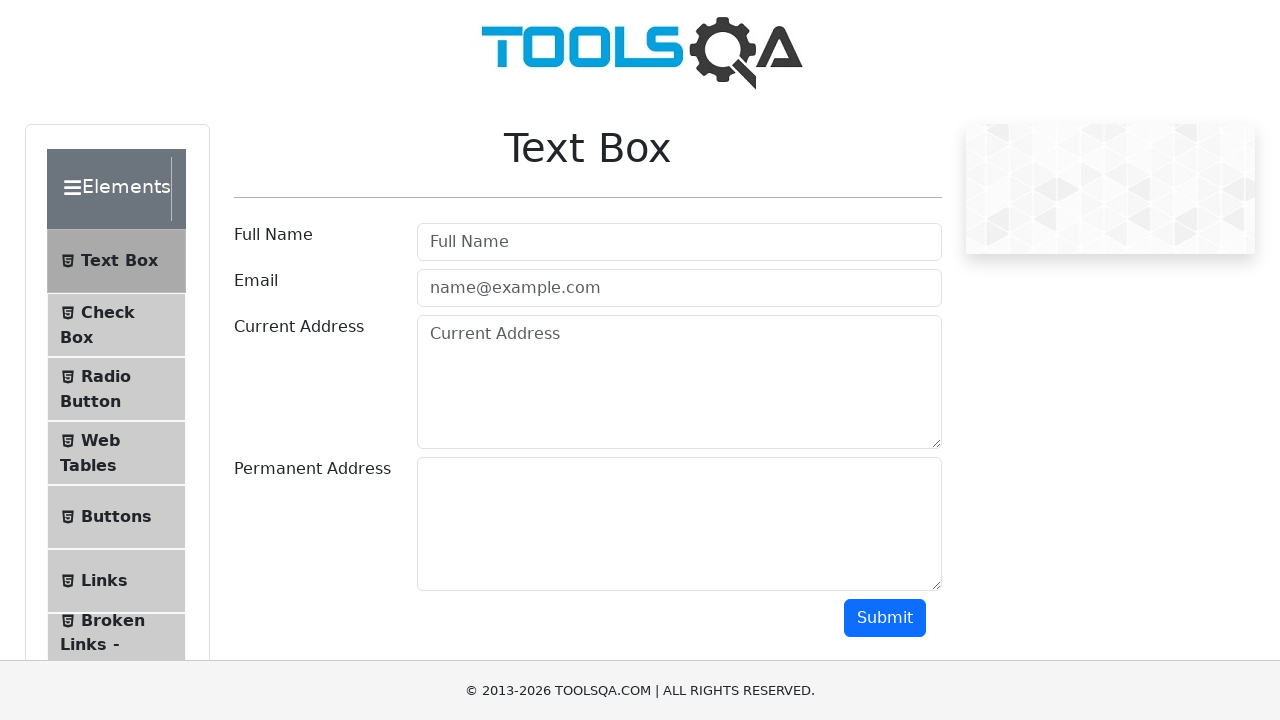

Entered 'Labas' into the username text field on #userName
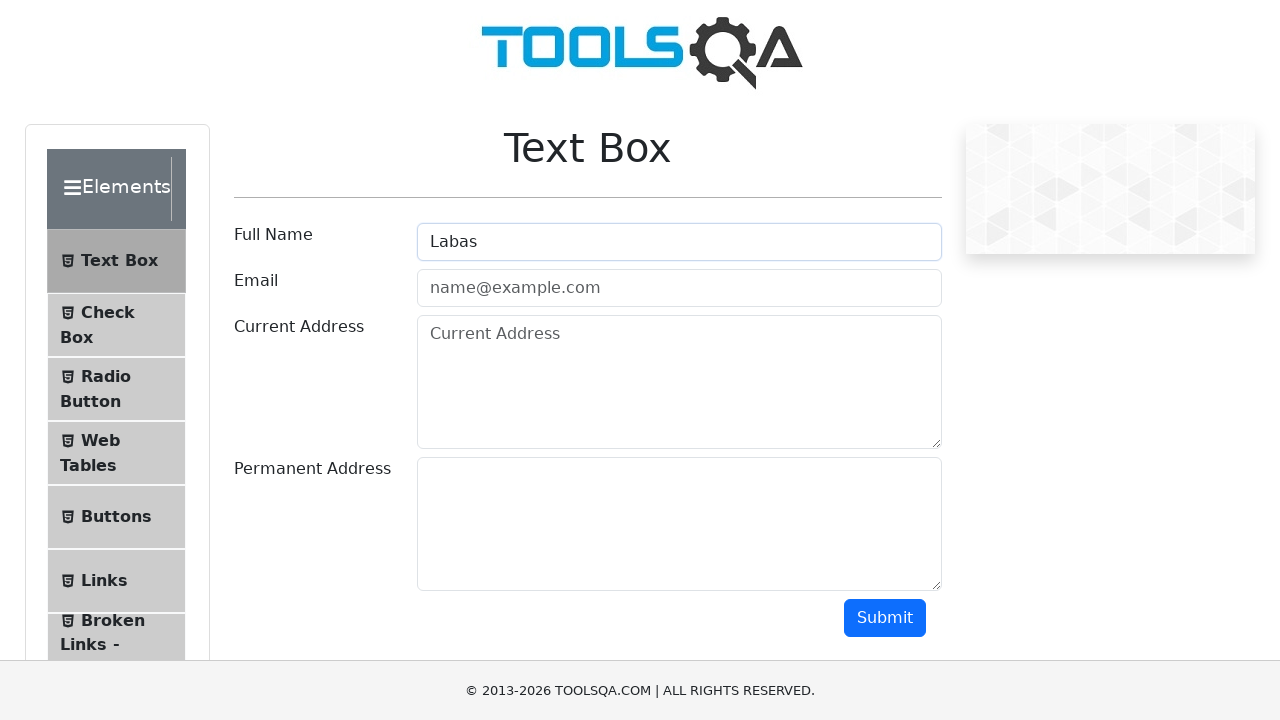

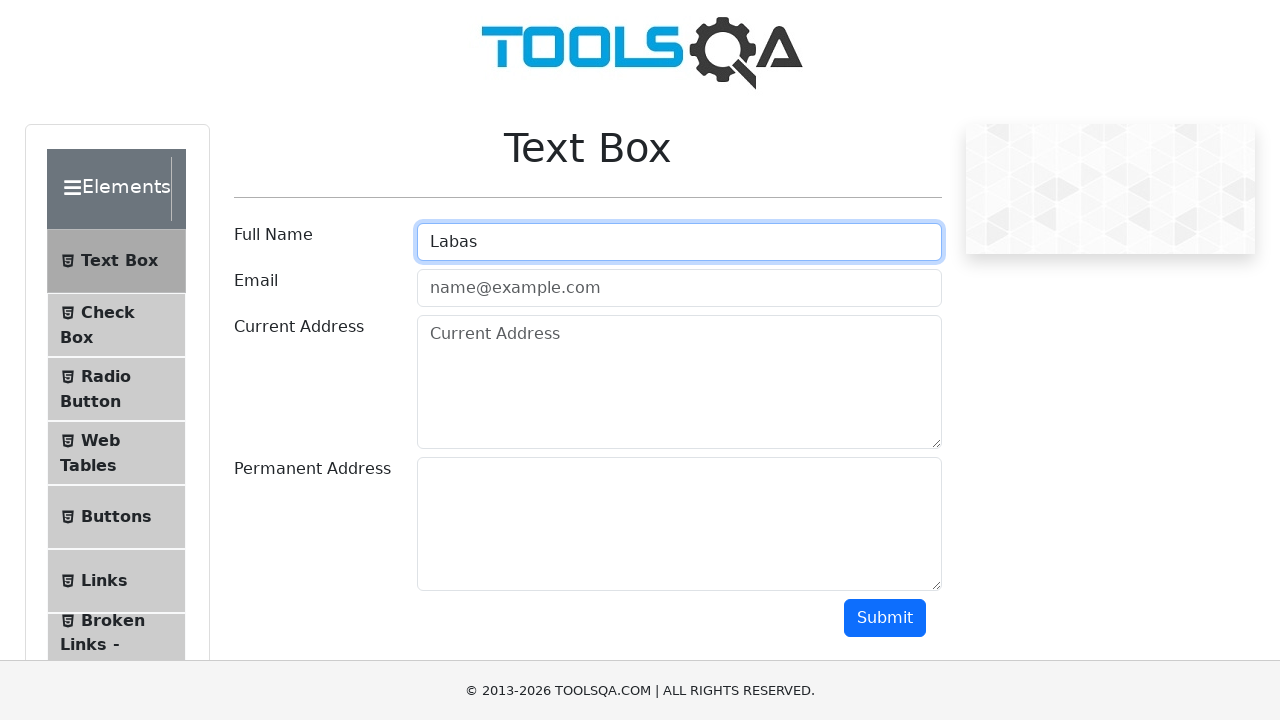